Tests drag and drop functionality by dragging element A to element B's position on a demo page

Starting URL: http://the-internet.herokuapp.com/drag_and_drop

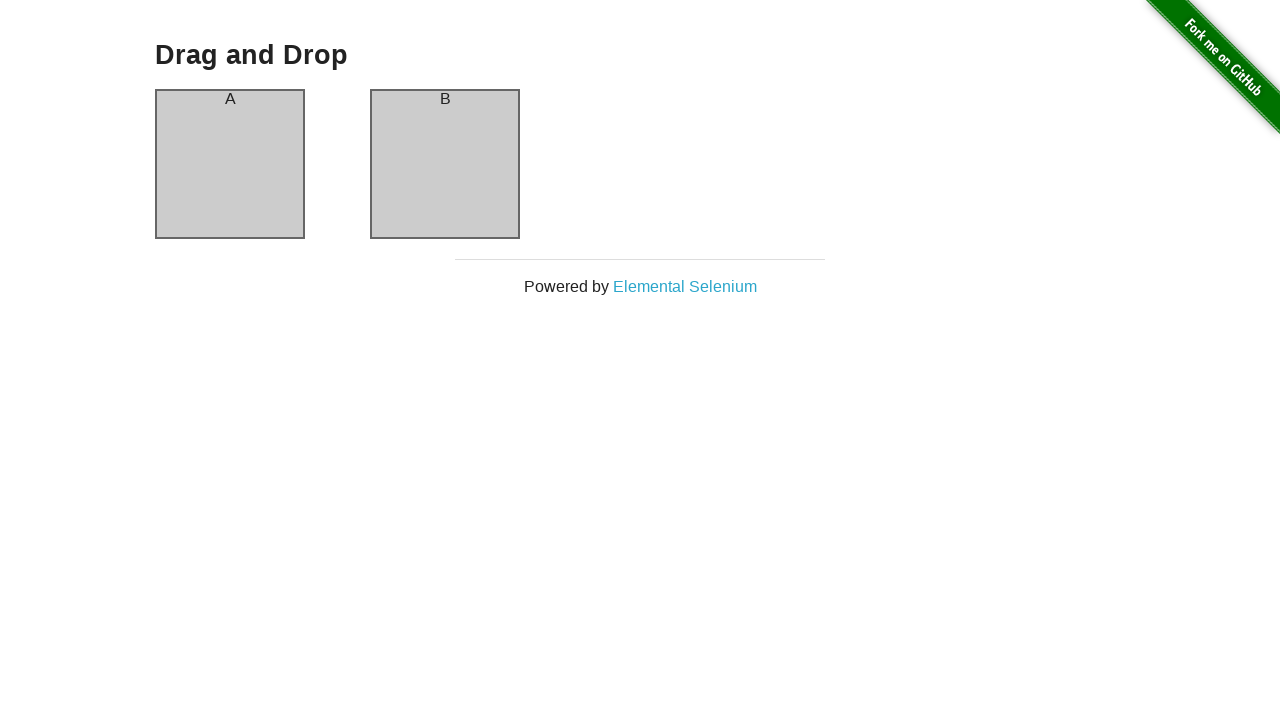

Waited for element A (#column-a) to be present
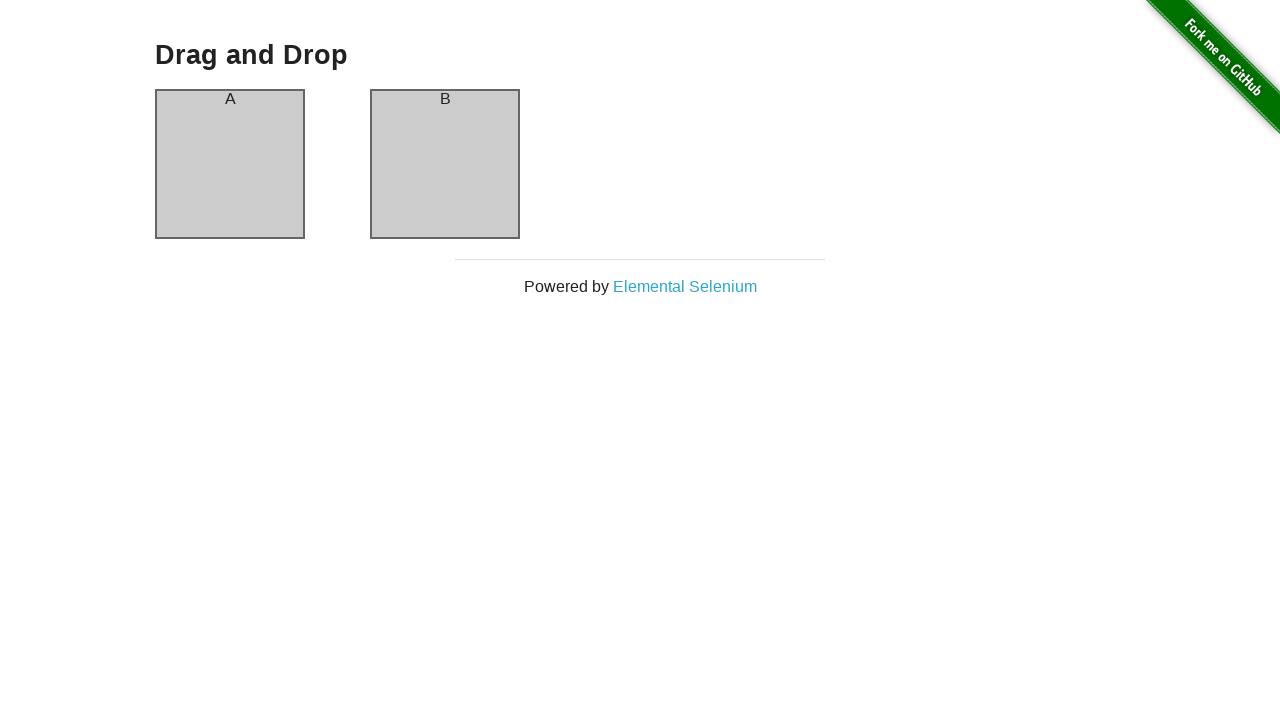

Waited for element B (#column-b) to be present
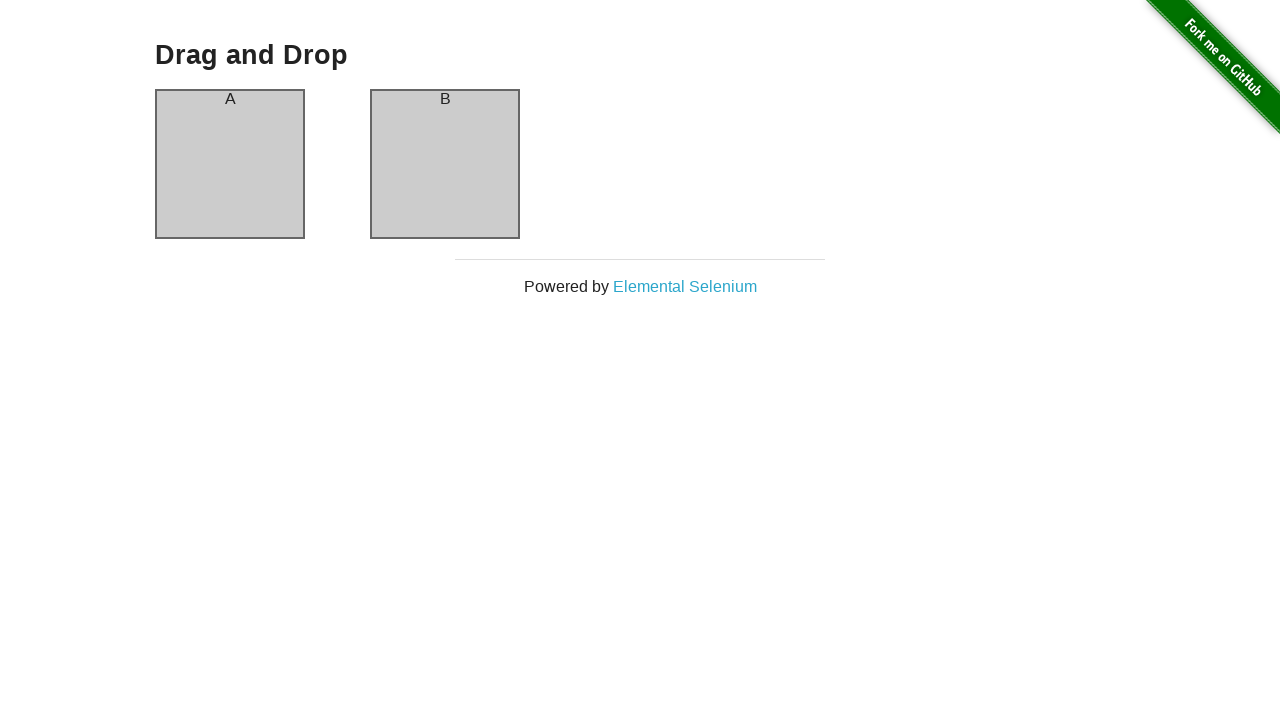

Located source element A (#column-a)
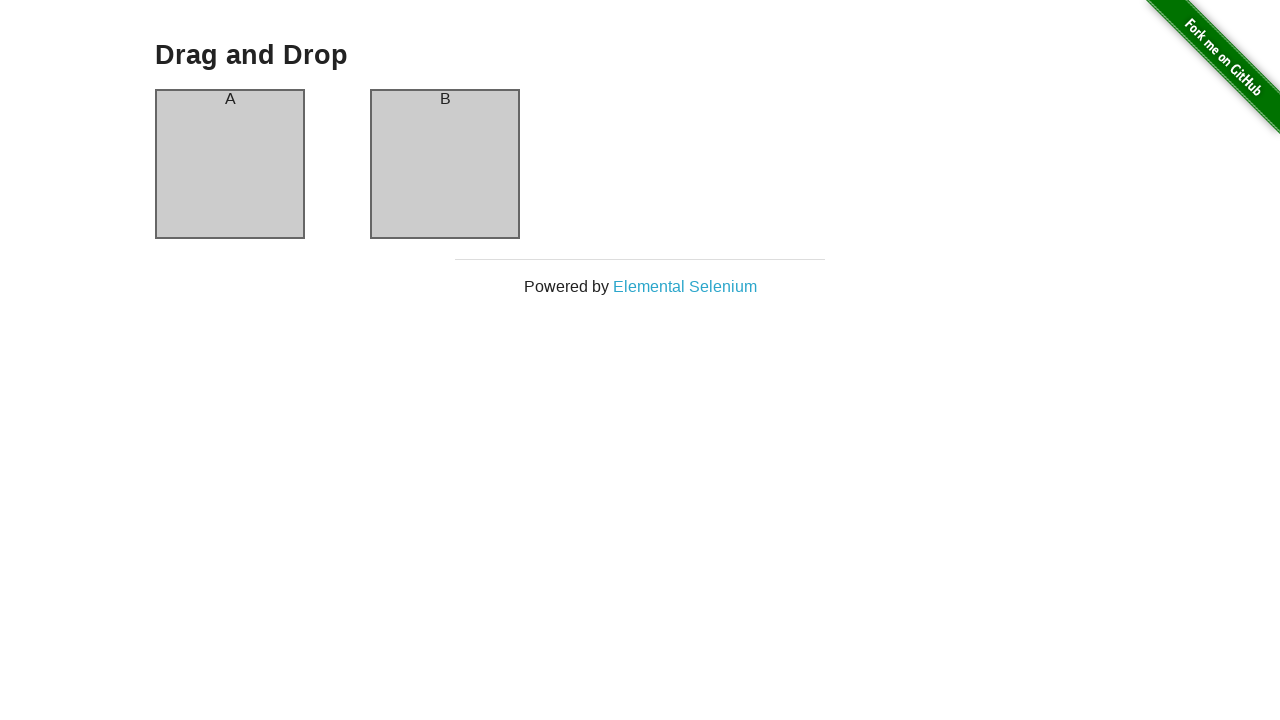

Located target element B (#column-b)
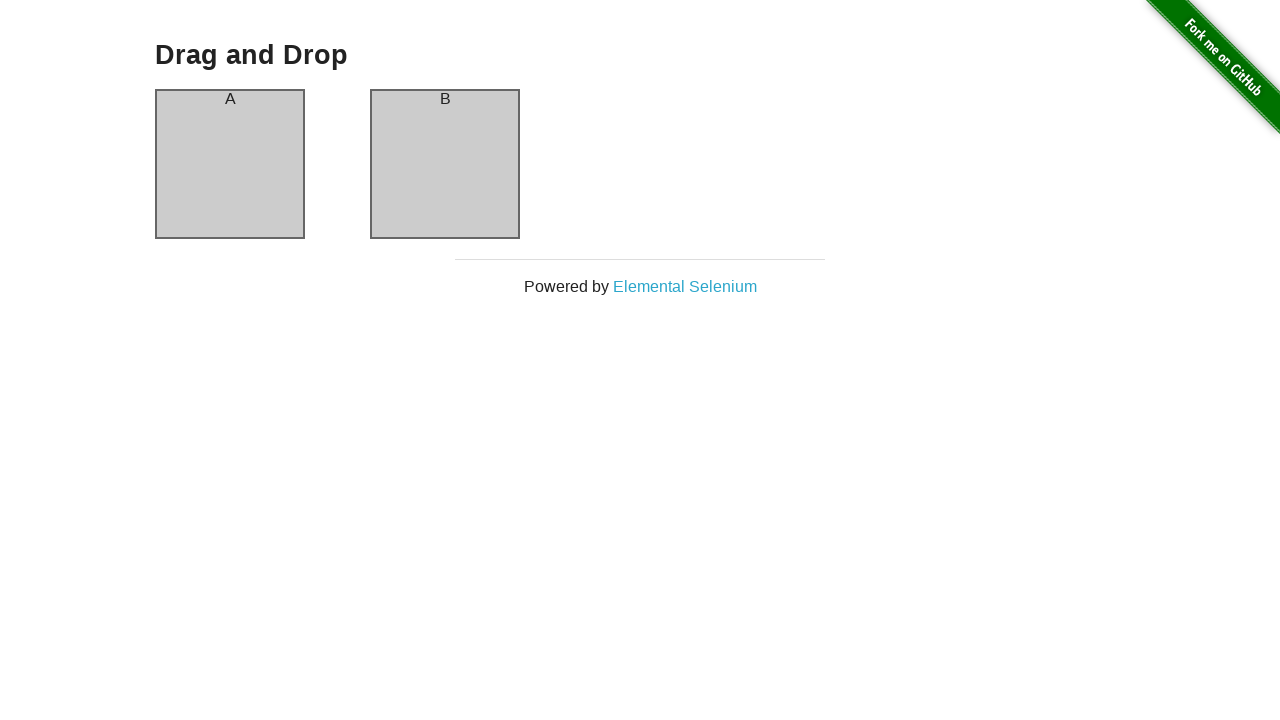

Dragged element A to element B's position at (445, 164)
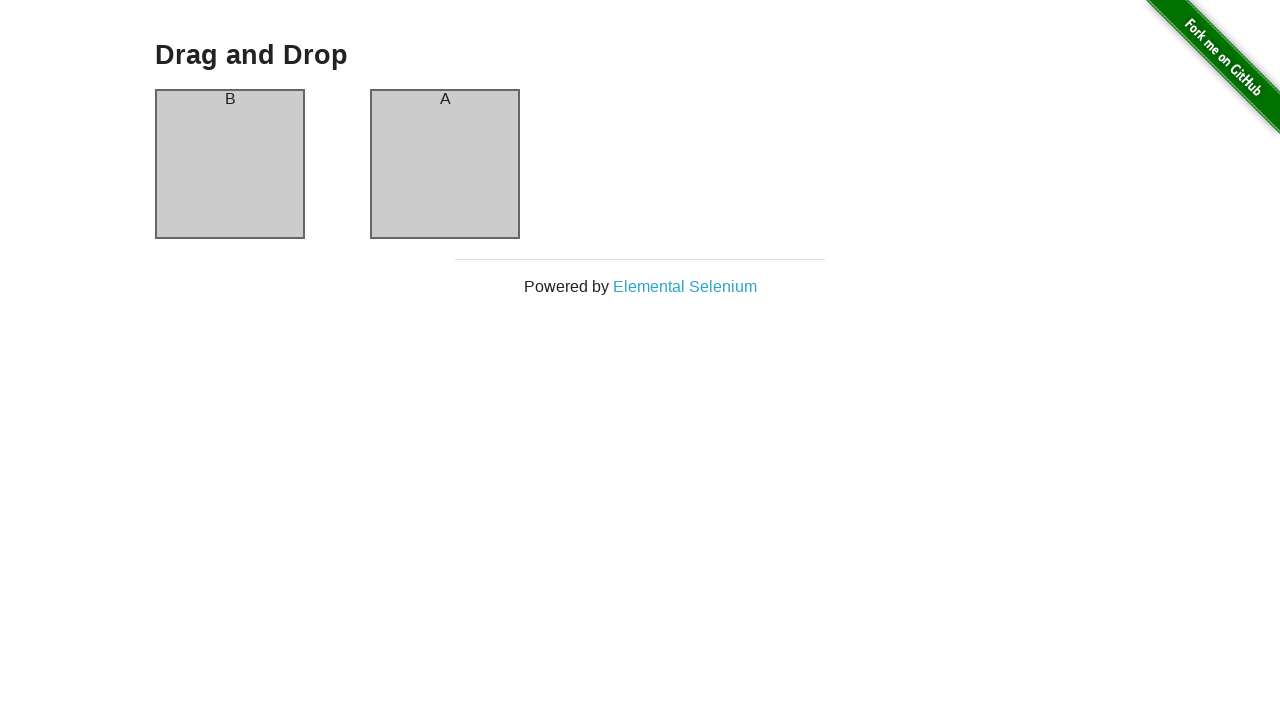

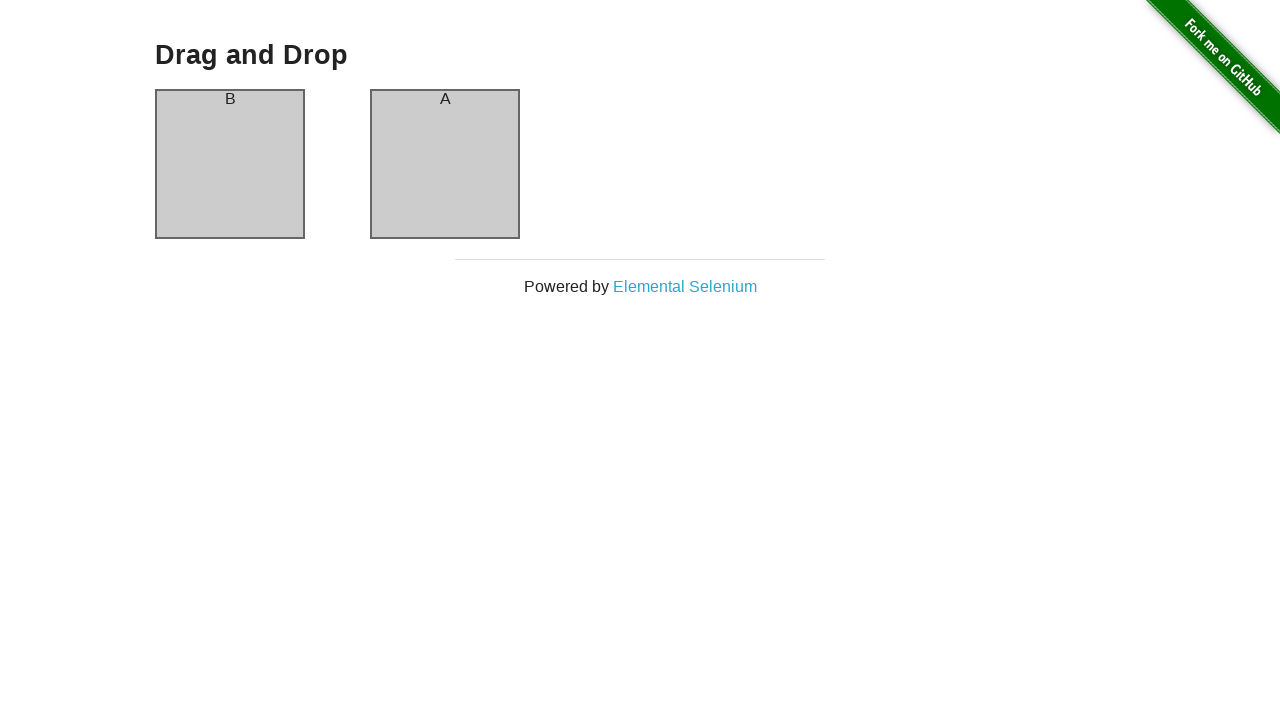